Tests table handling functionality by verifying table structure (columns and rows count), selecting checkboxes for products, and navigating through paginated table data.

Starting URL: https://testautomationpractice.blogspot.com/

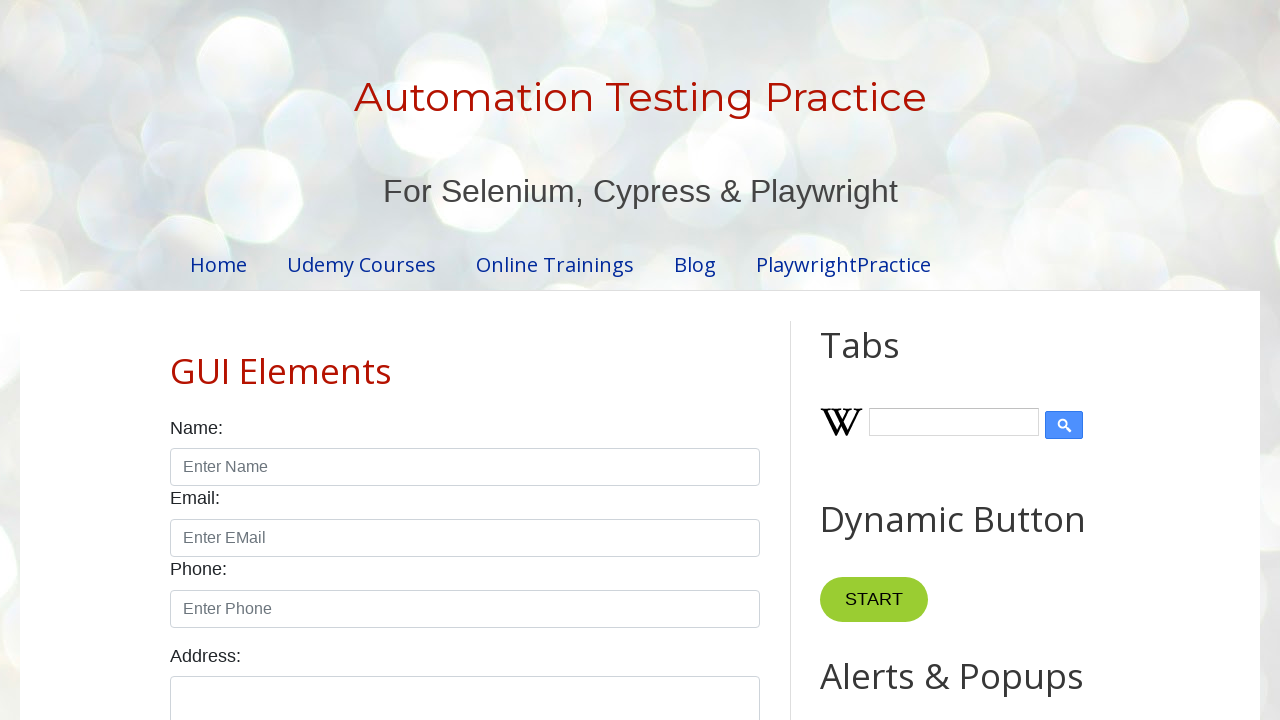

Located product table element
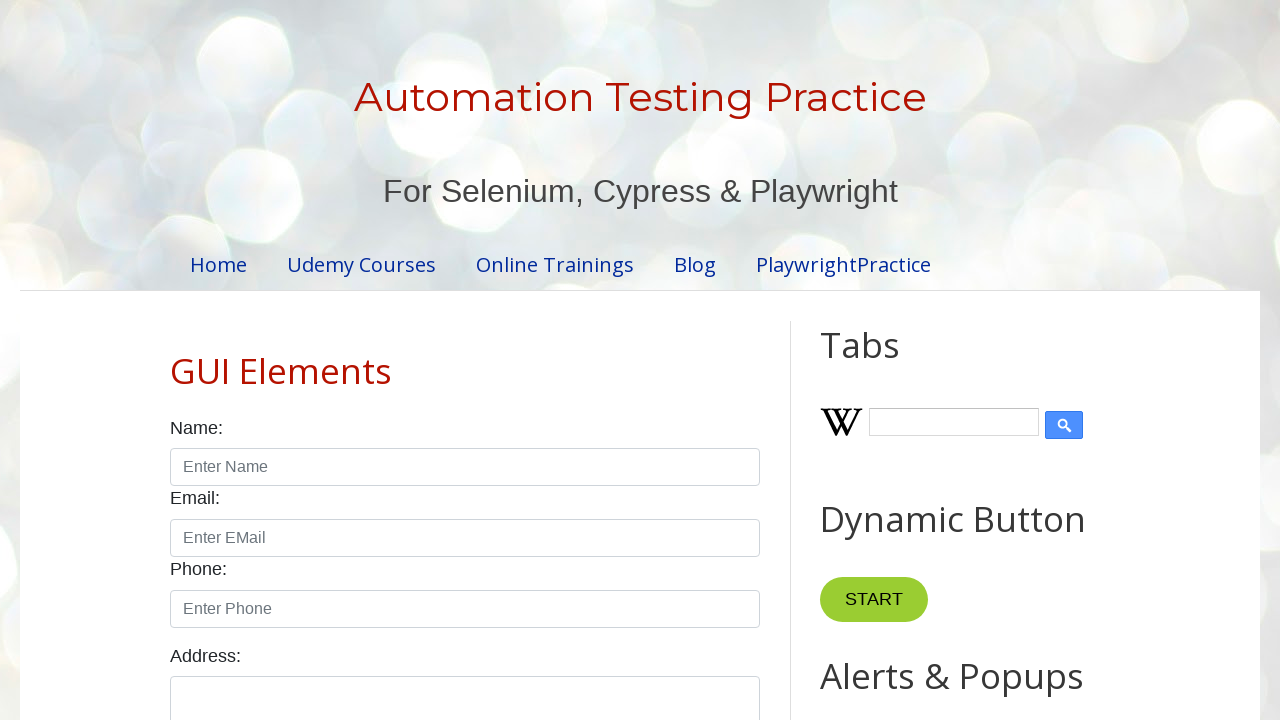

Located table column headers
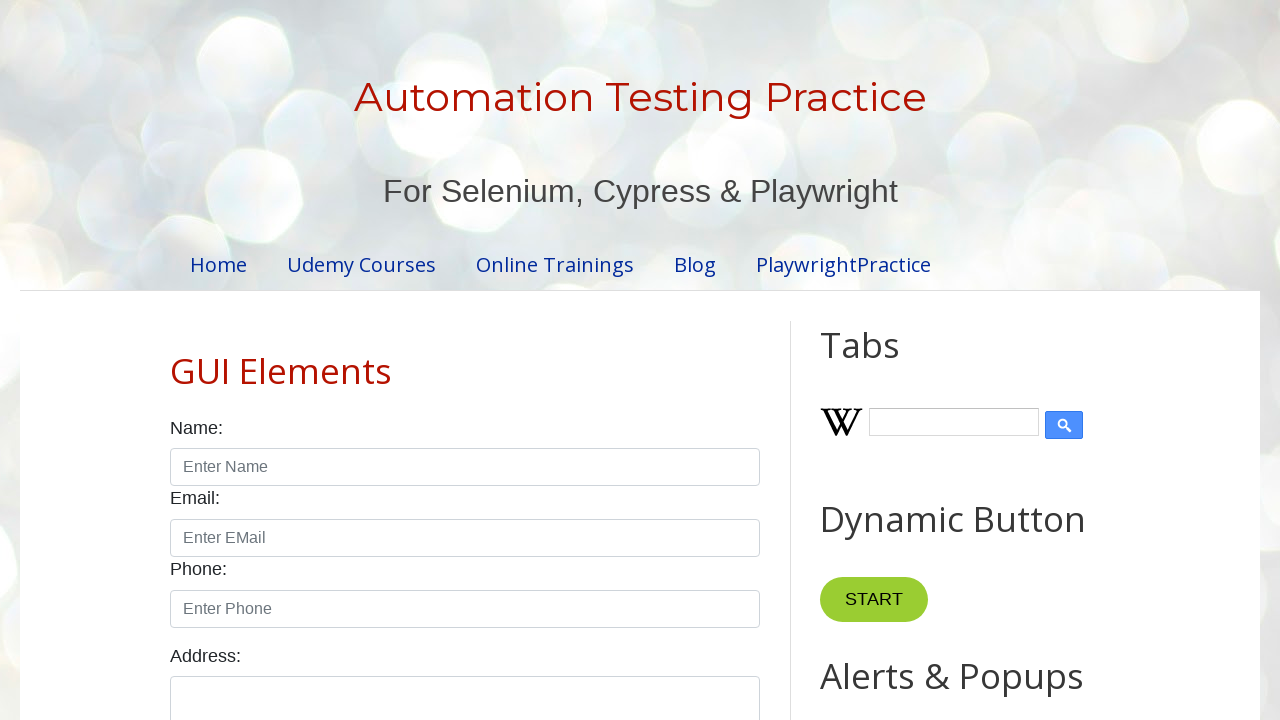

Located table body rows
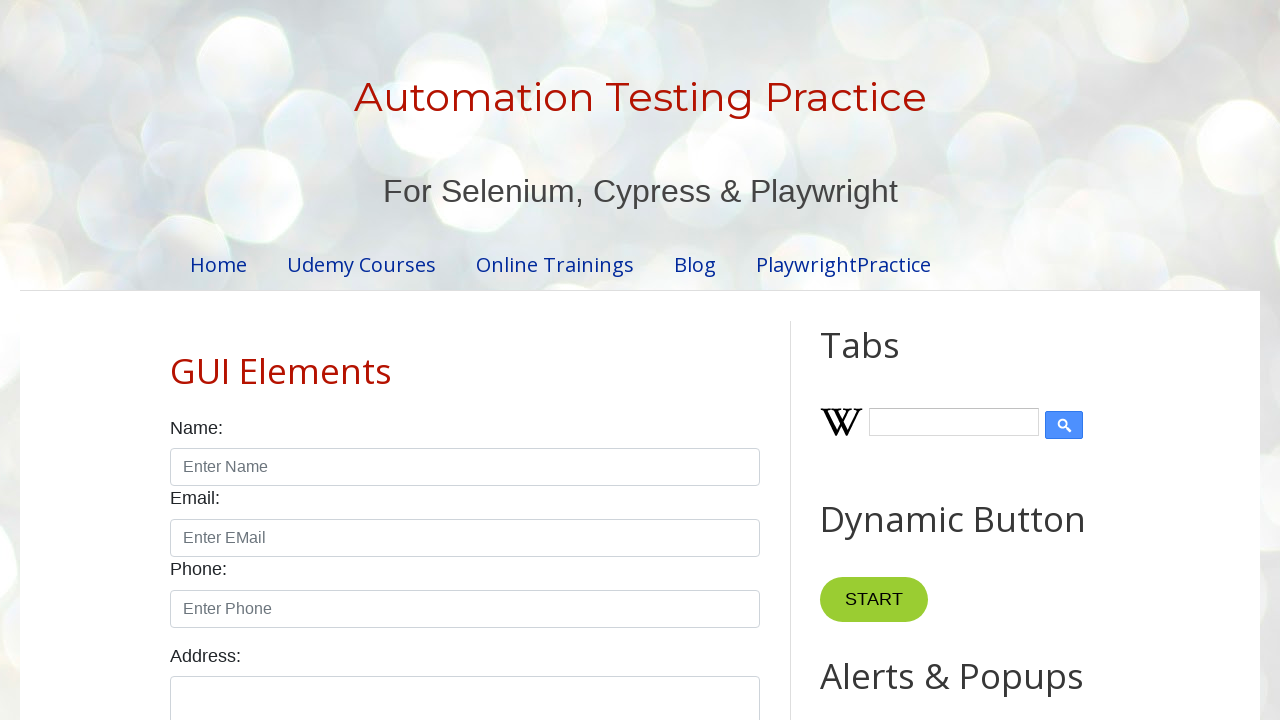

Waited for product table to load
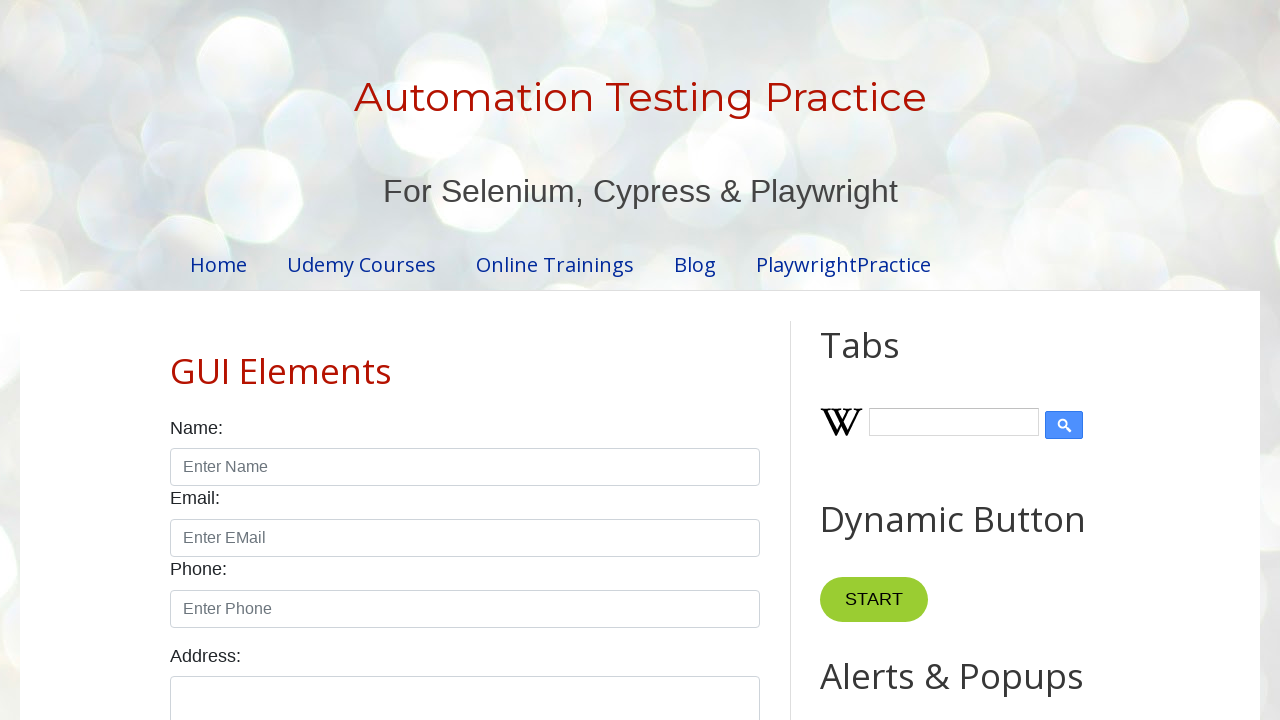

Filtered table rows for Smartwatch product
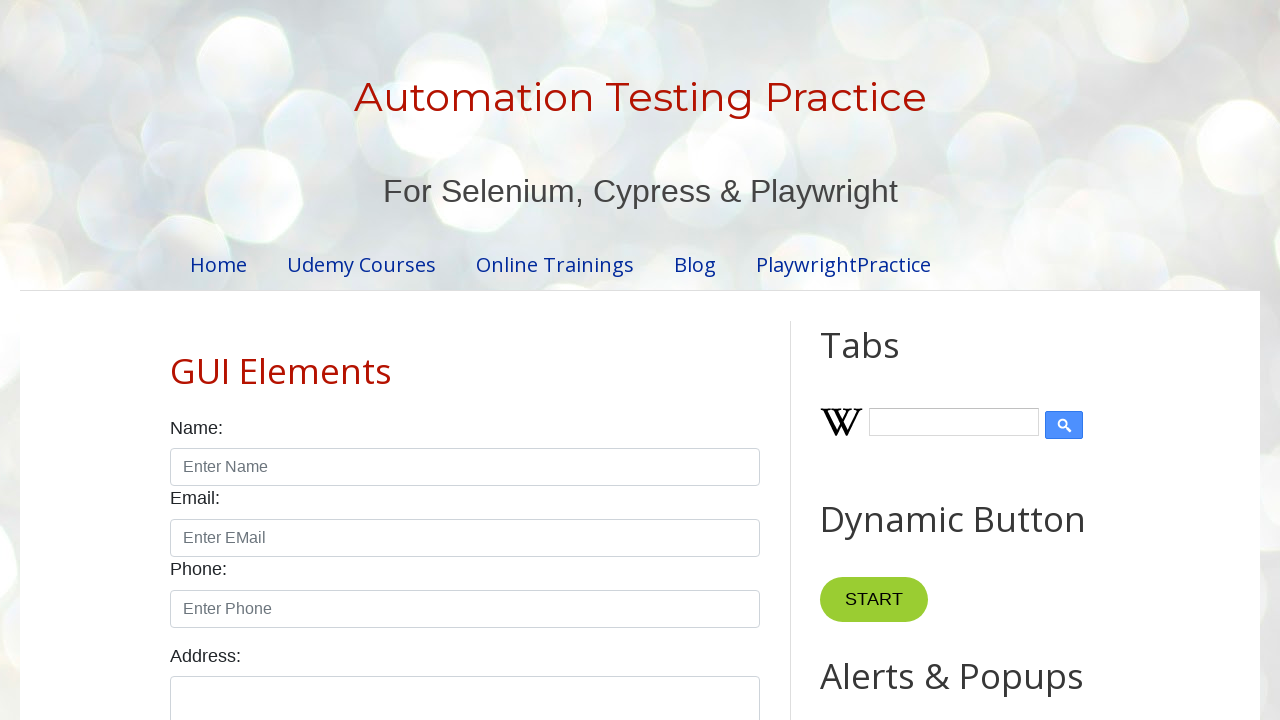

Checked Smartwatch checkbox at (651, 361) on xpath=//table[@id='productTable']/tbody/tr >> internal:has-text="Smartwatch"i >>
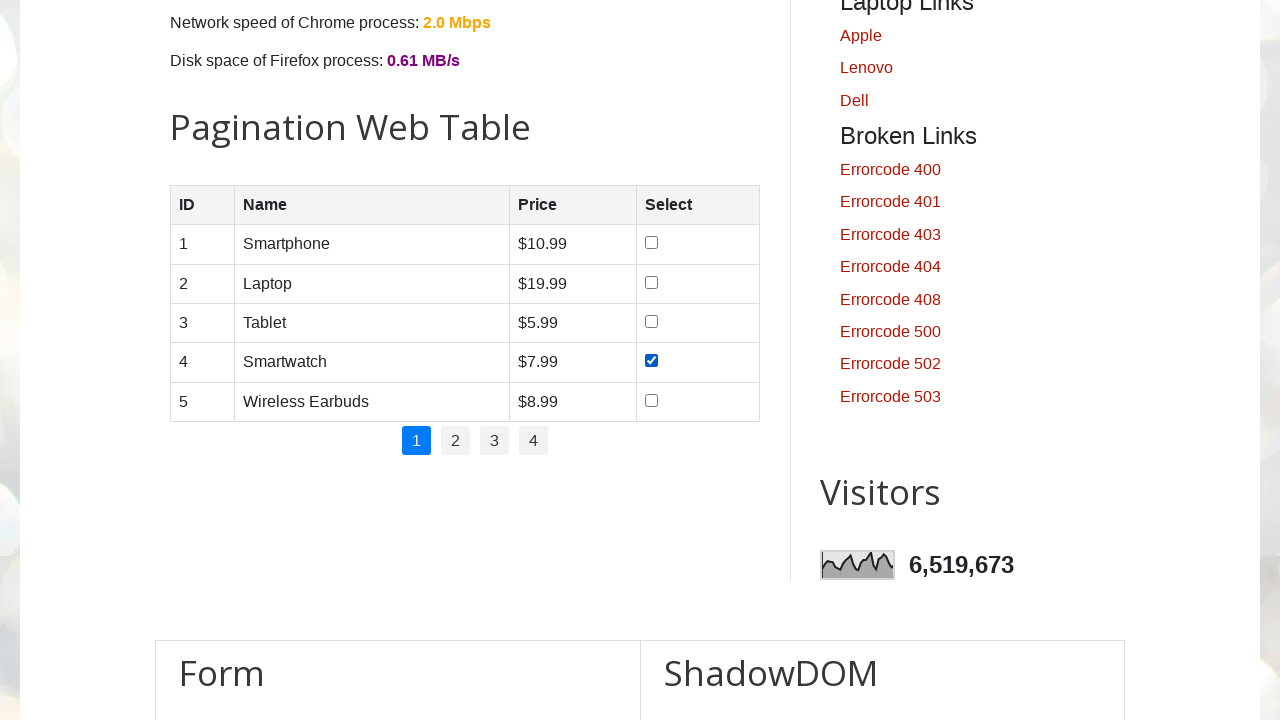

Filtered table rows for Tablet product
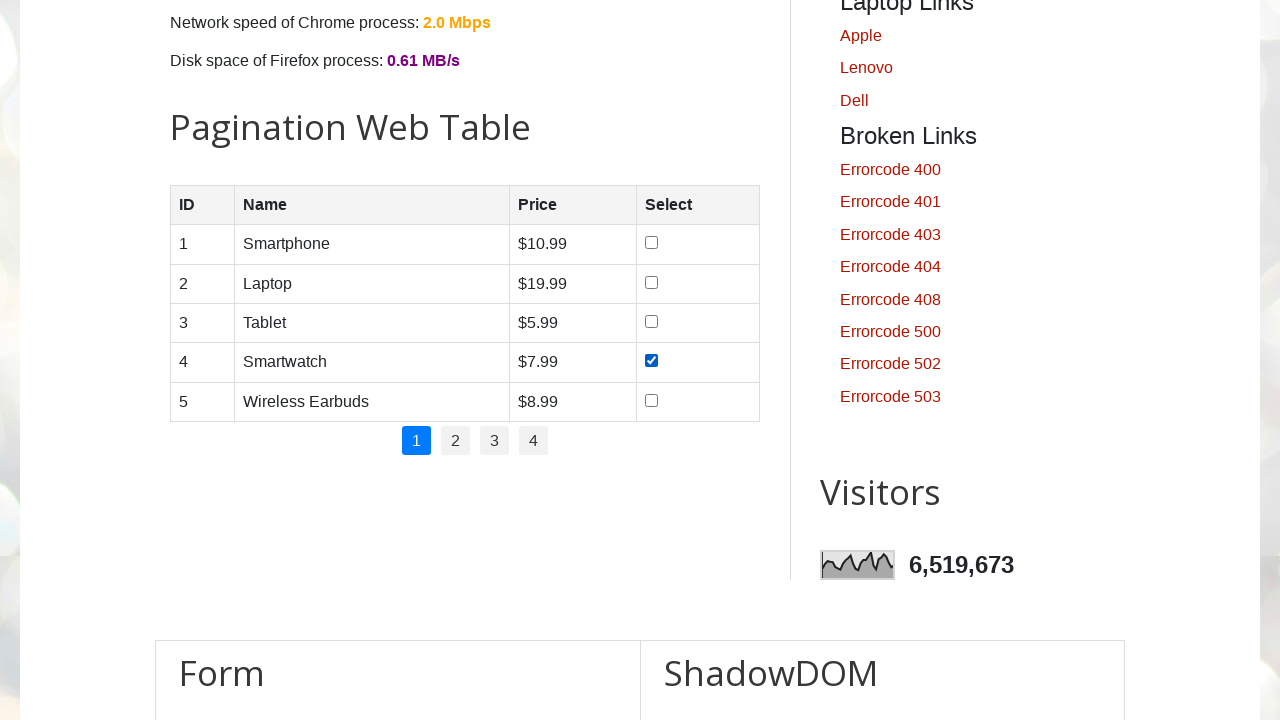

Checked Tablet checkbox at (651, 321) on xpath=//table[@id='productTable']/tbody/tr >> internal:has-text="Tablet"i >> int
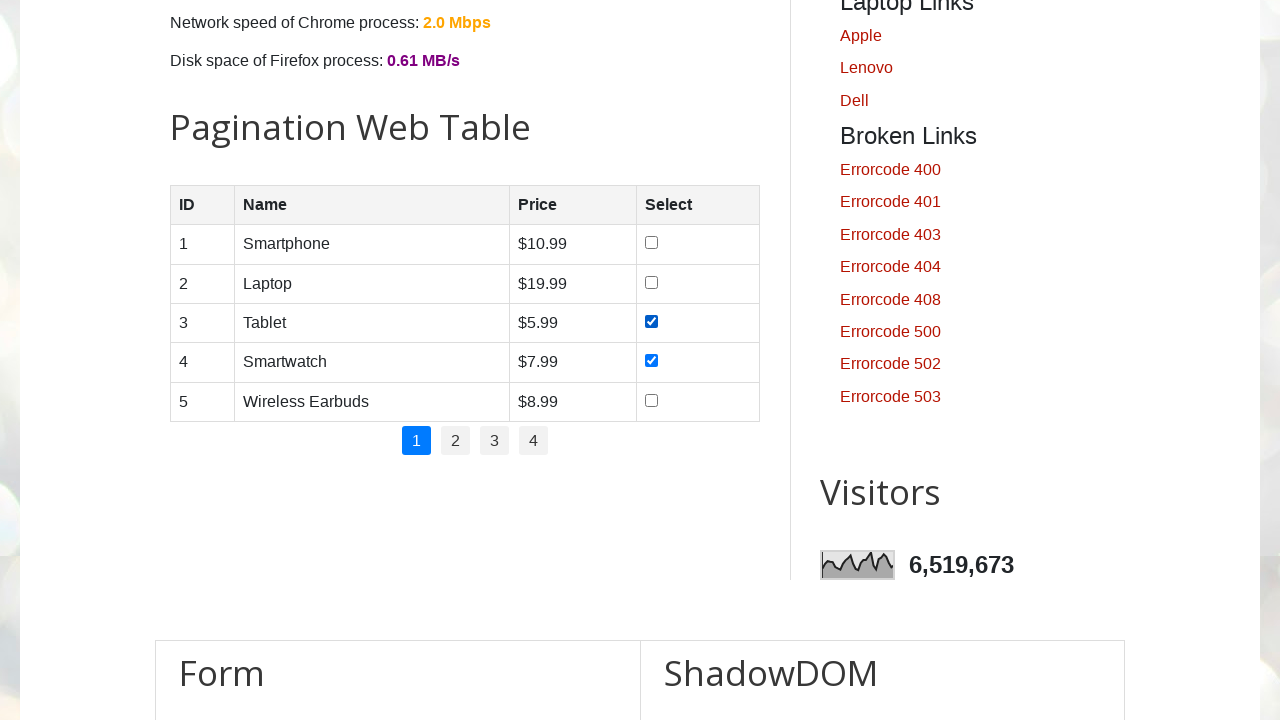

Filtered table rows for Smartphone product
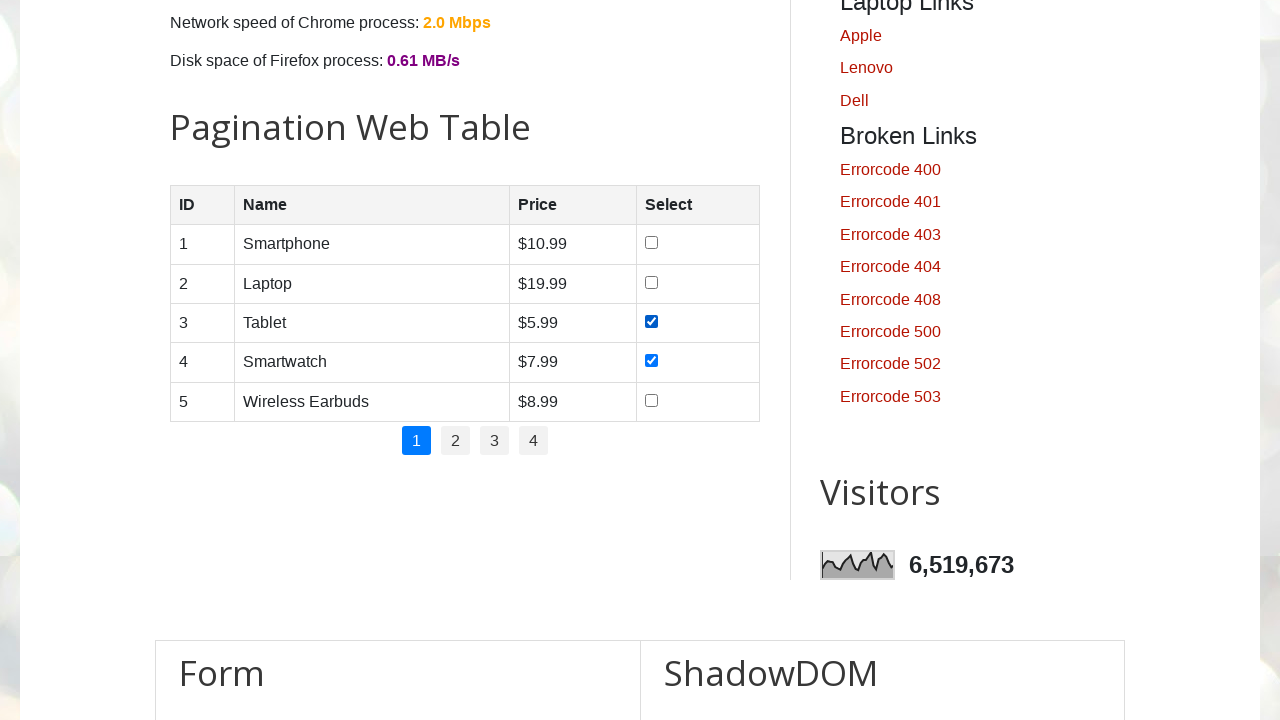

Checked Smartphone checkbox at (651, 243) on xpath=//table[@id='productTable']/tbody/tr >> internal:has-text="Smartphone"i >>
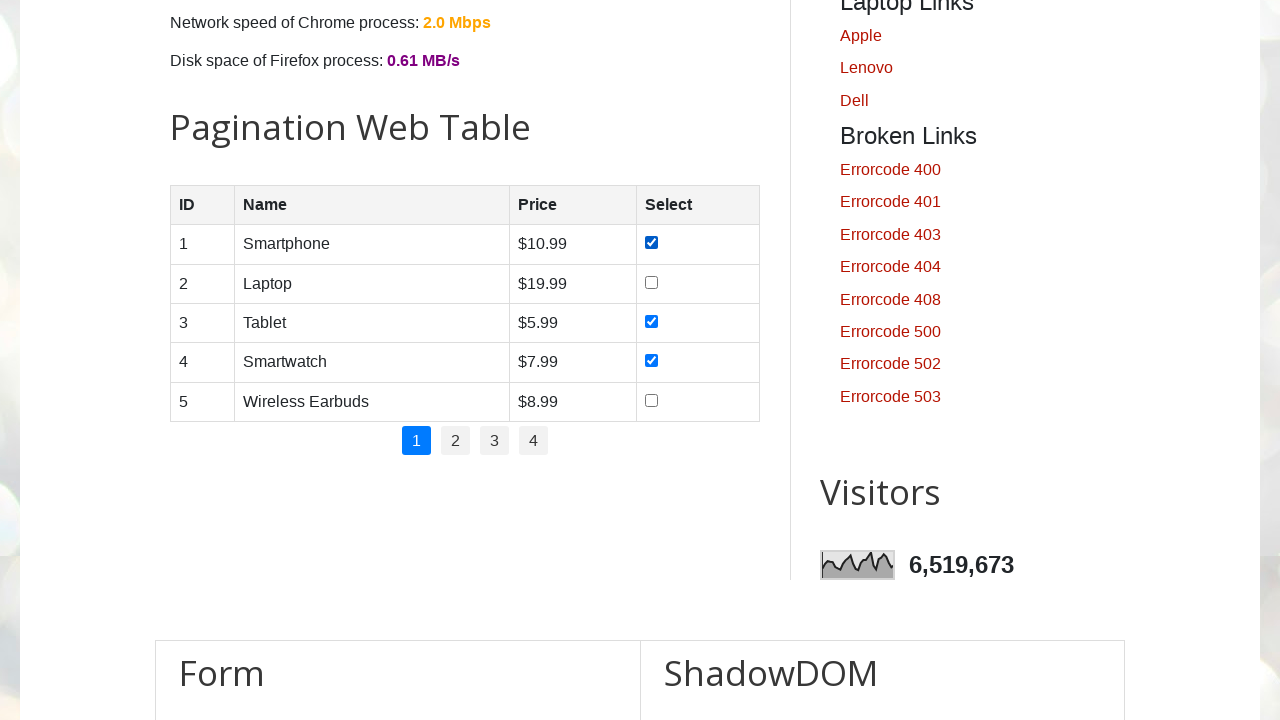

Filtered table rows for Laptop product
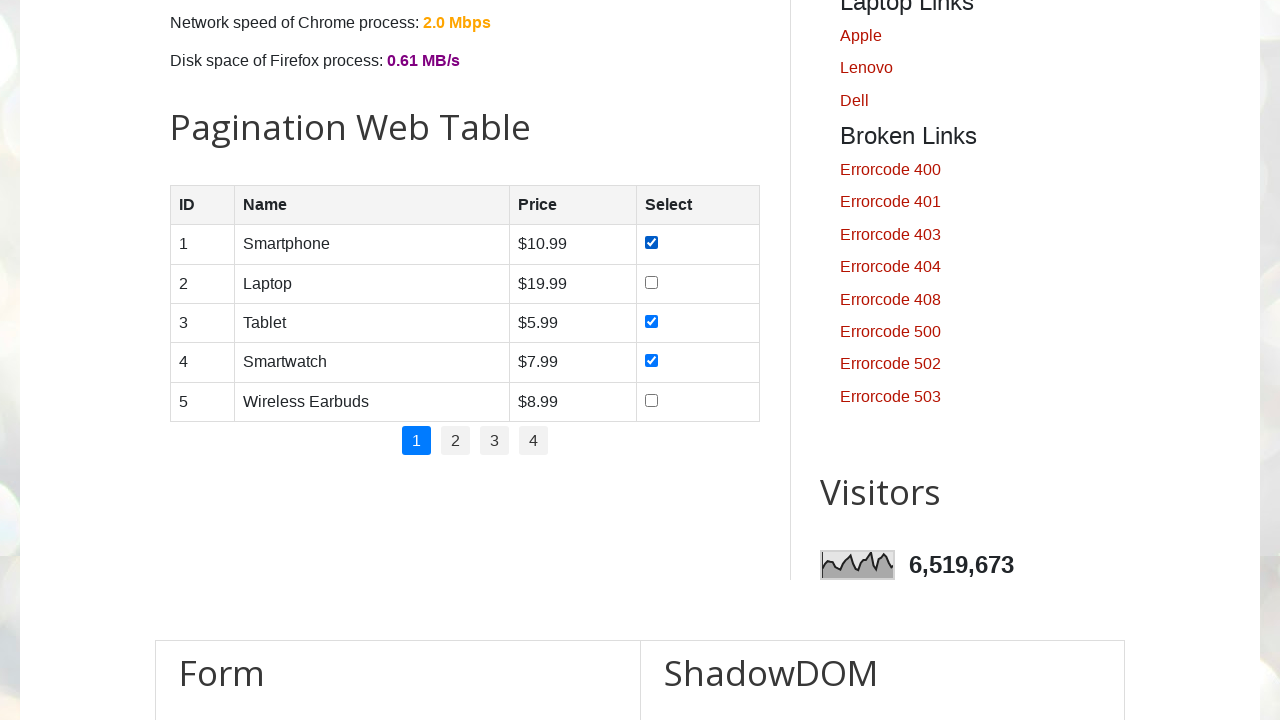

Checked Laptop checkbox at (651, 282) on xpath=//table[@id='productTable']/tbody/tr >> internal:has-text="Laptop"i >> int
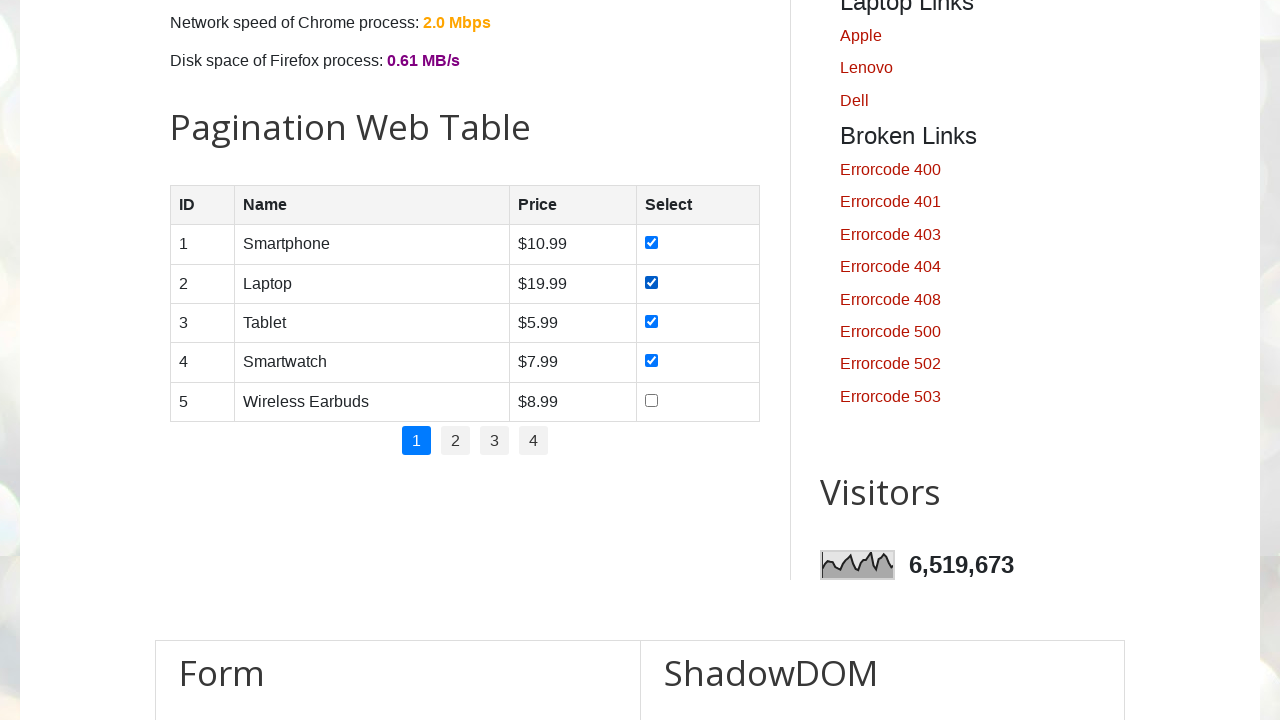

Located pagination links
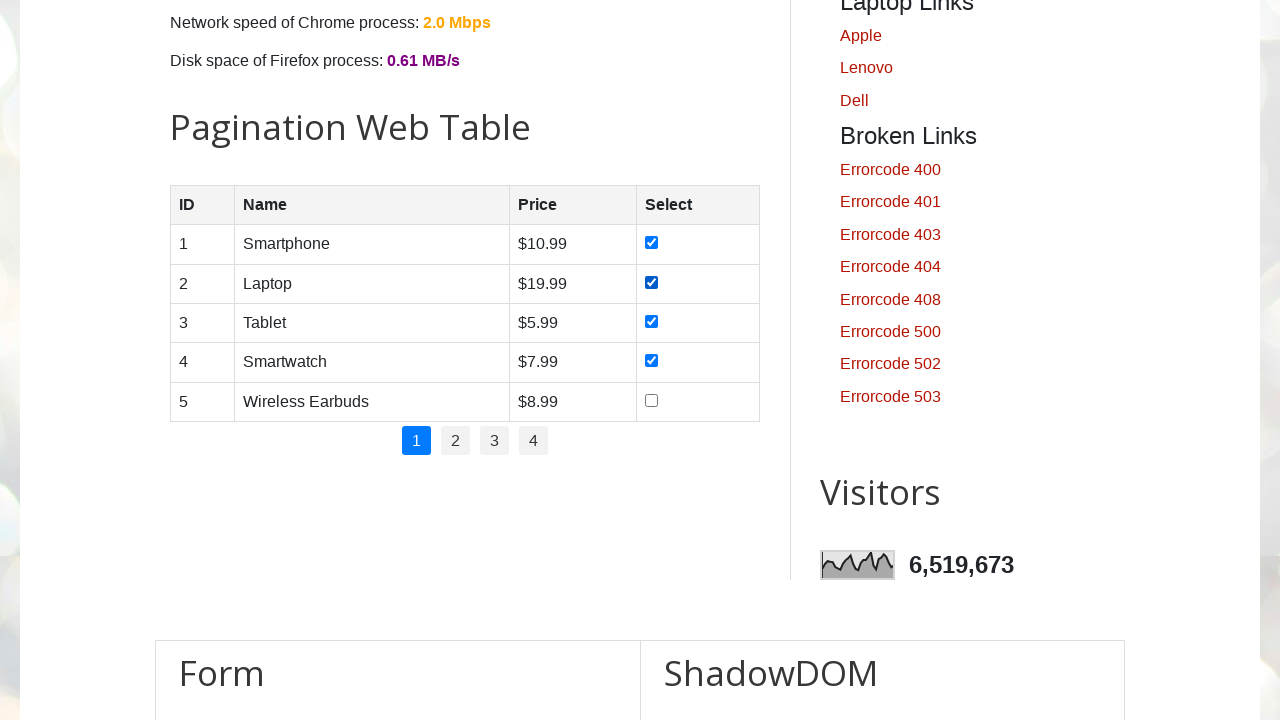

Found 4 pagination links
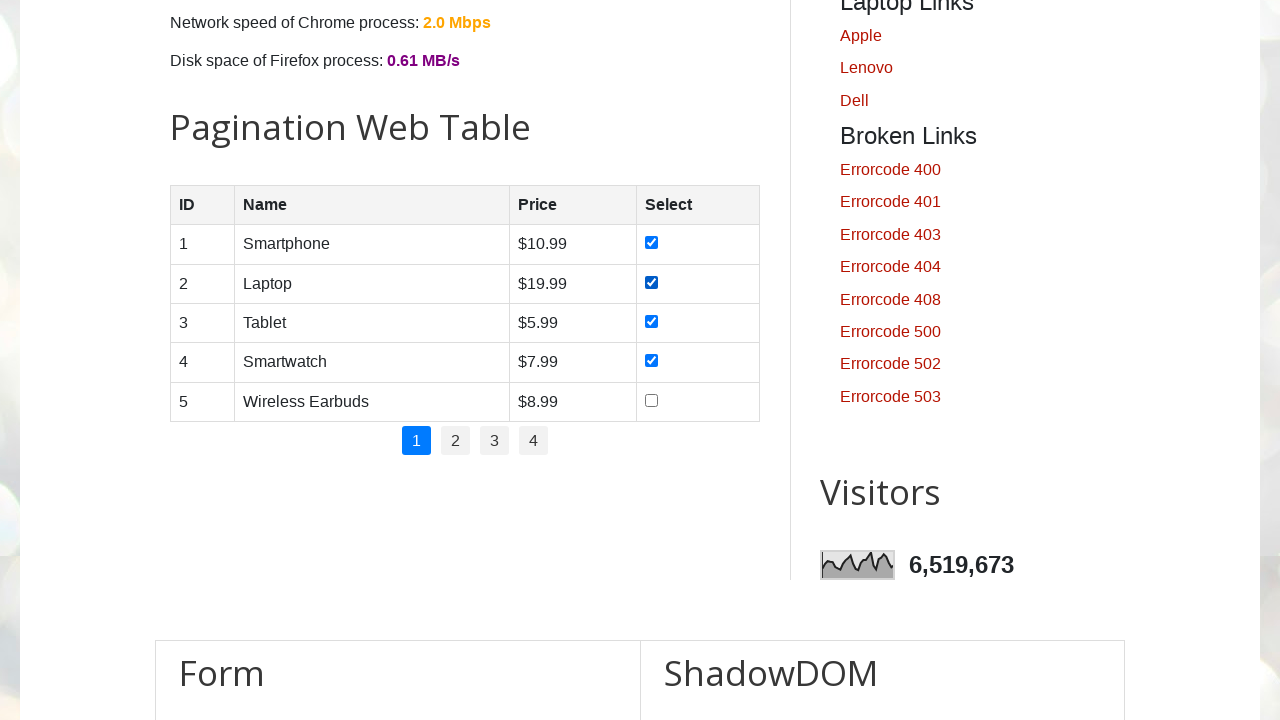

Clicked pagination link at index 1 at (456, 441) on .pagination li a >> nth=1
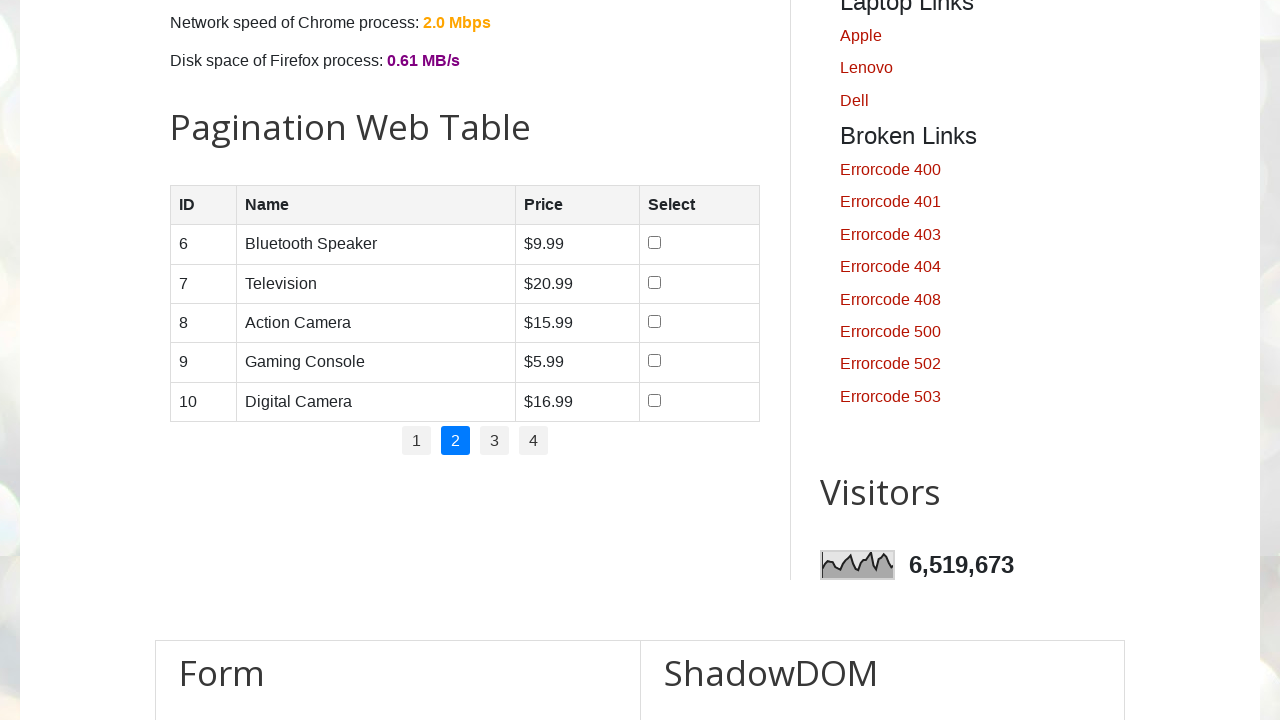

Waited for paginated table data to load
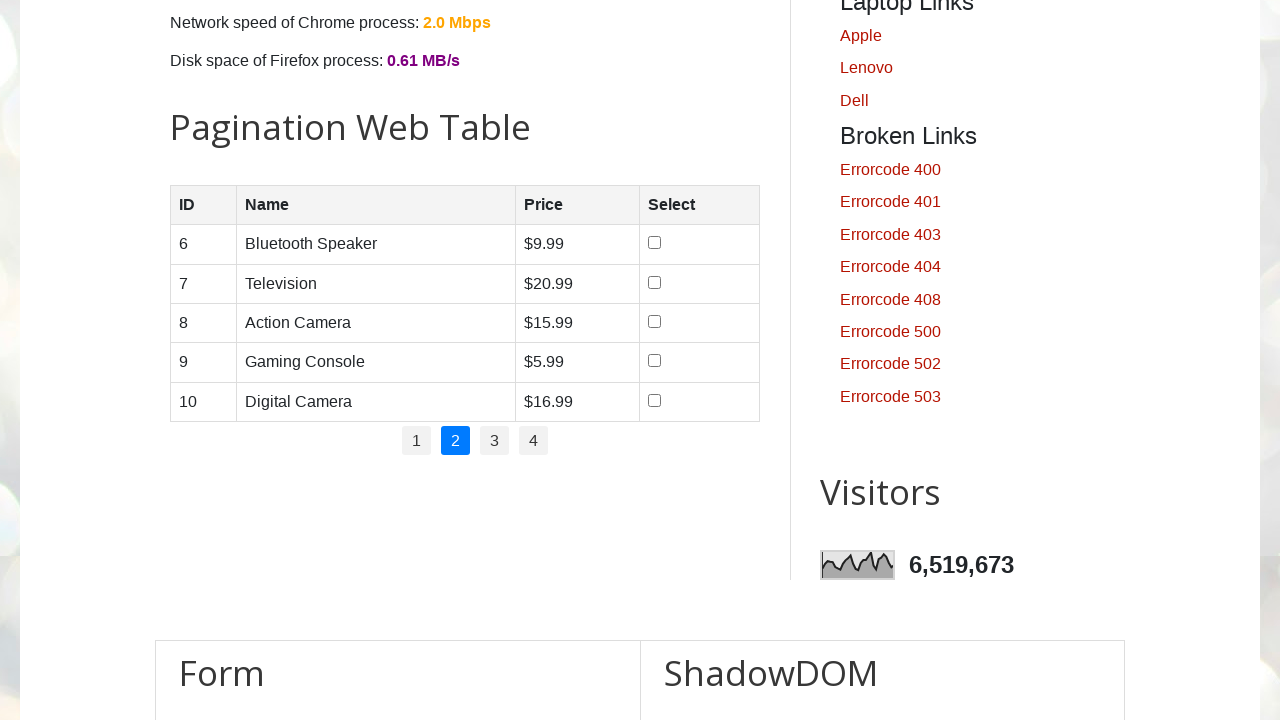

Clicked pagination link at index 2 at (494, 441) on .pagination li a >> nth=2
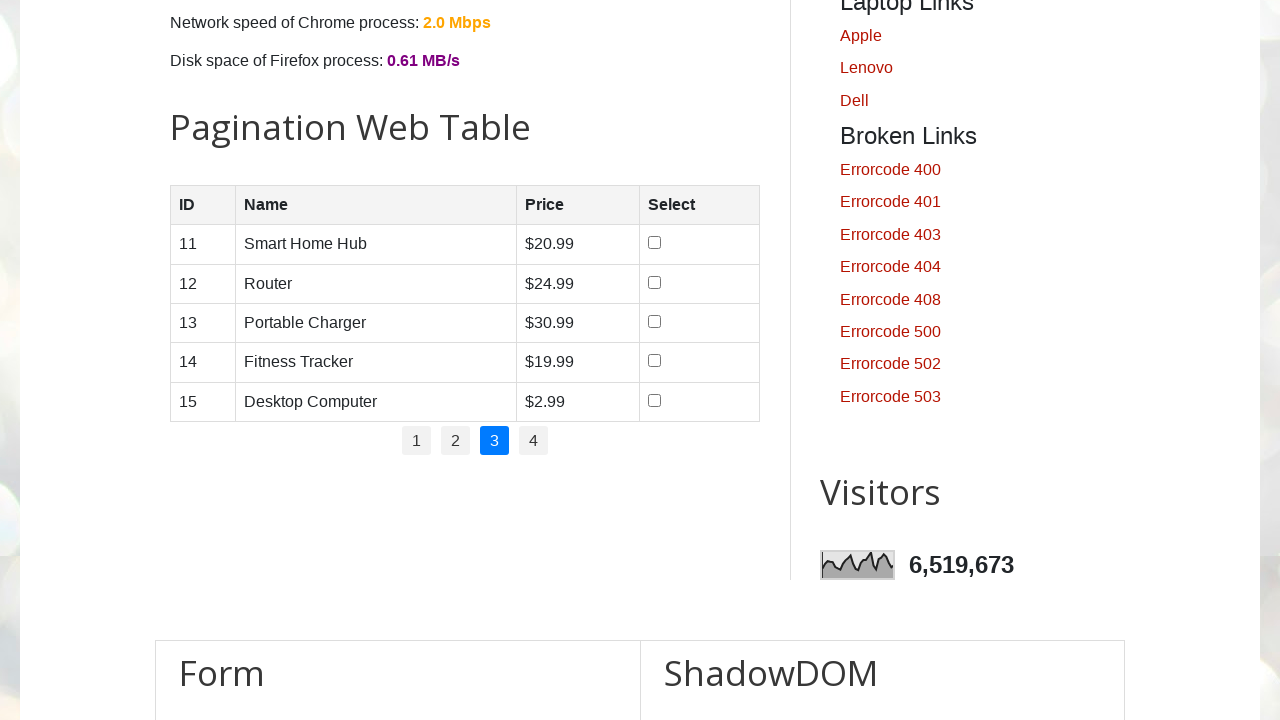

Waited for paginated table data to load
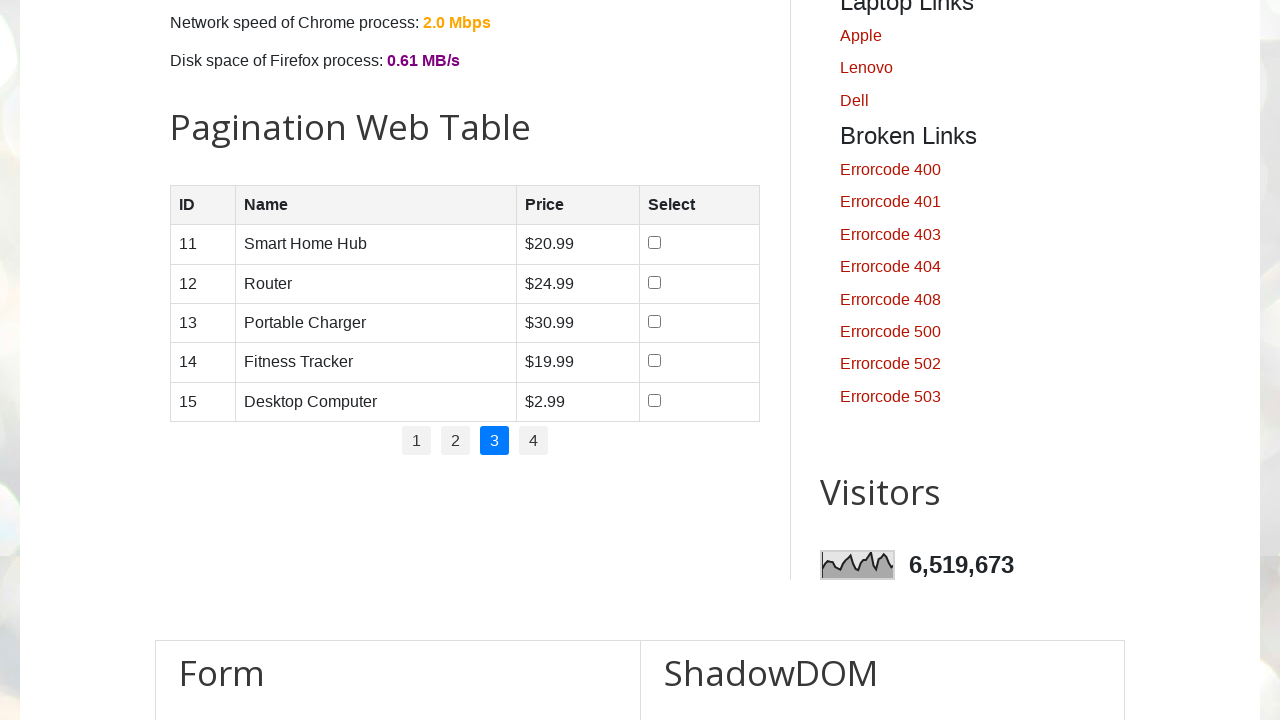

Clicked pagination link at index 3 at (534, 441) on .pagination li a >> nth=3
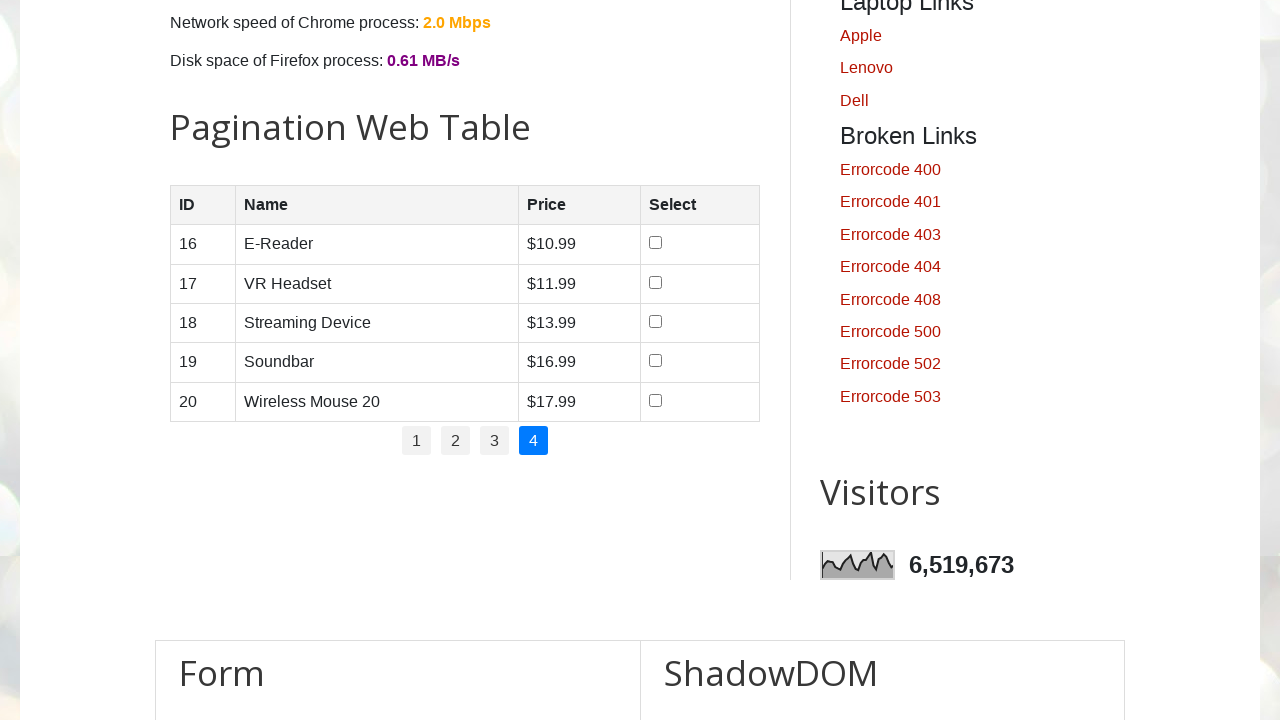

Waited for paginated table data to load
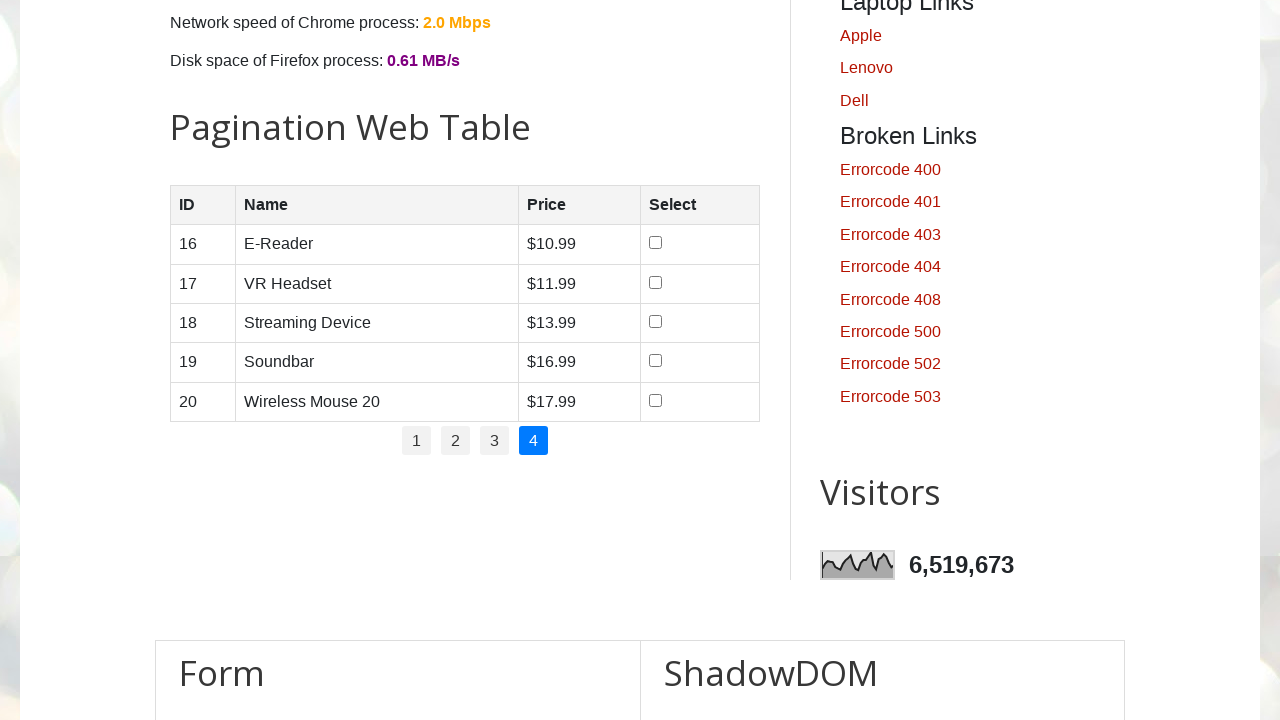

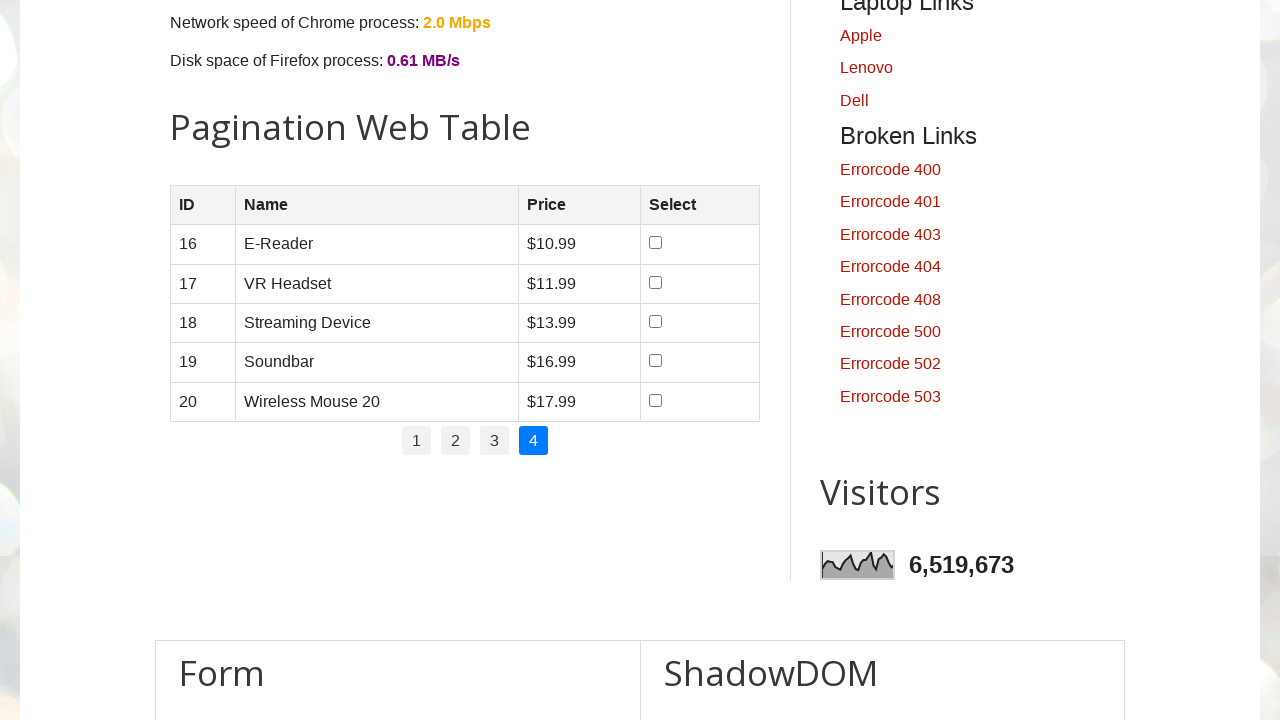